Tests dynamic content loading by clicking a Start button and waiting for the finish text to appear

Starting URL: https://the-internet.herokuapp.com/dynamic_loading/1

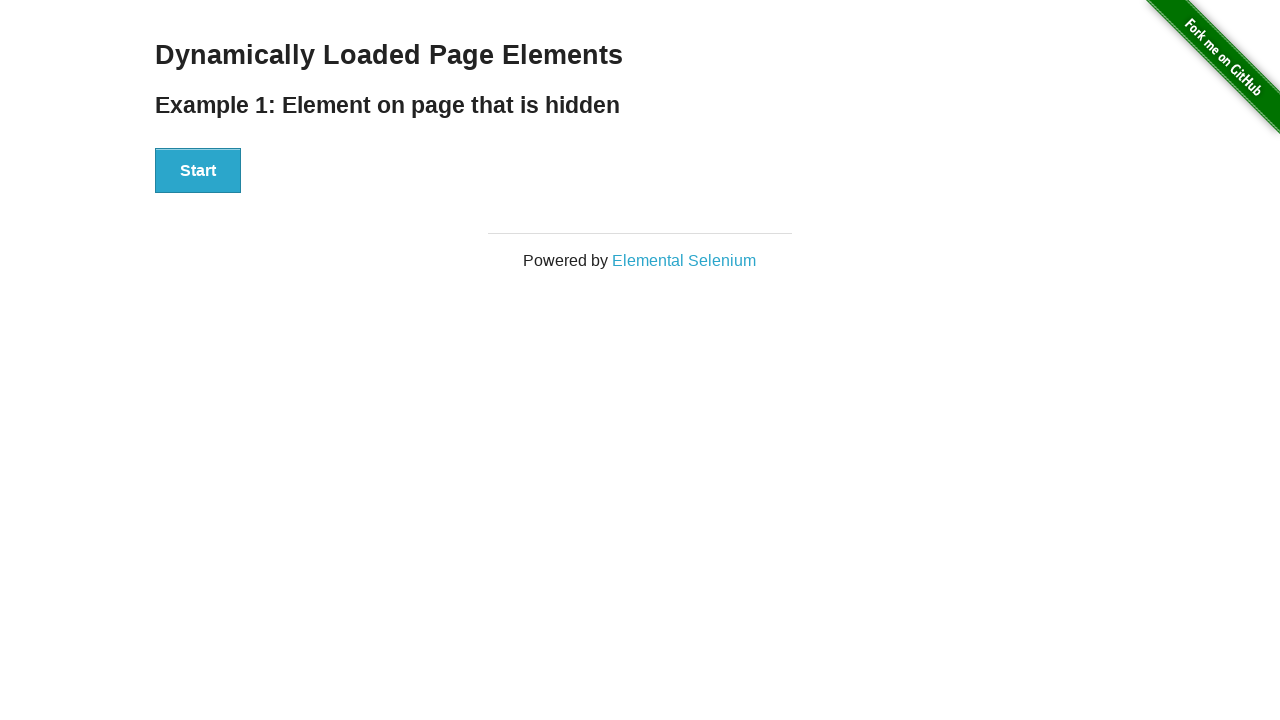

Clicked the Start button to trigger dynamic loading at (198, 171) on xpath=//button[.='Start']
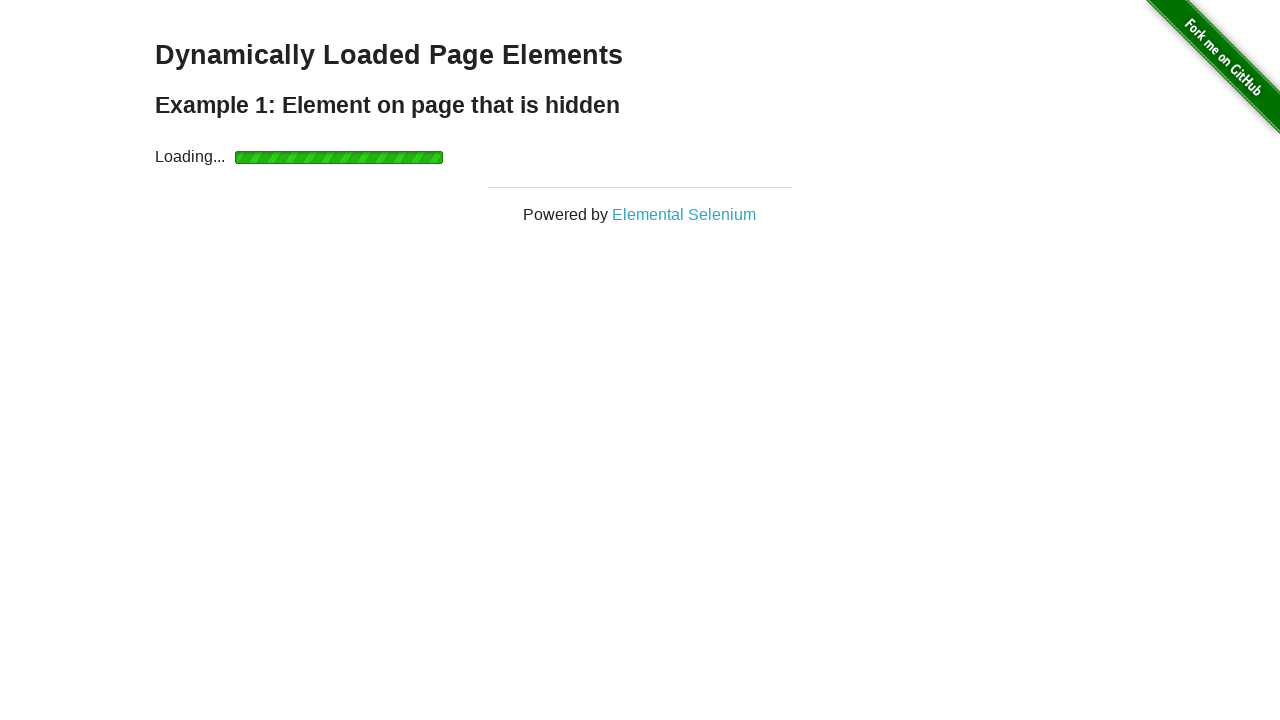

Waited for finish text to appear after dynamic loading completed
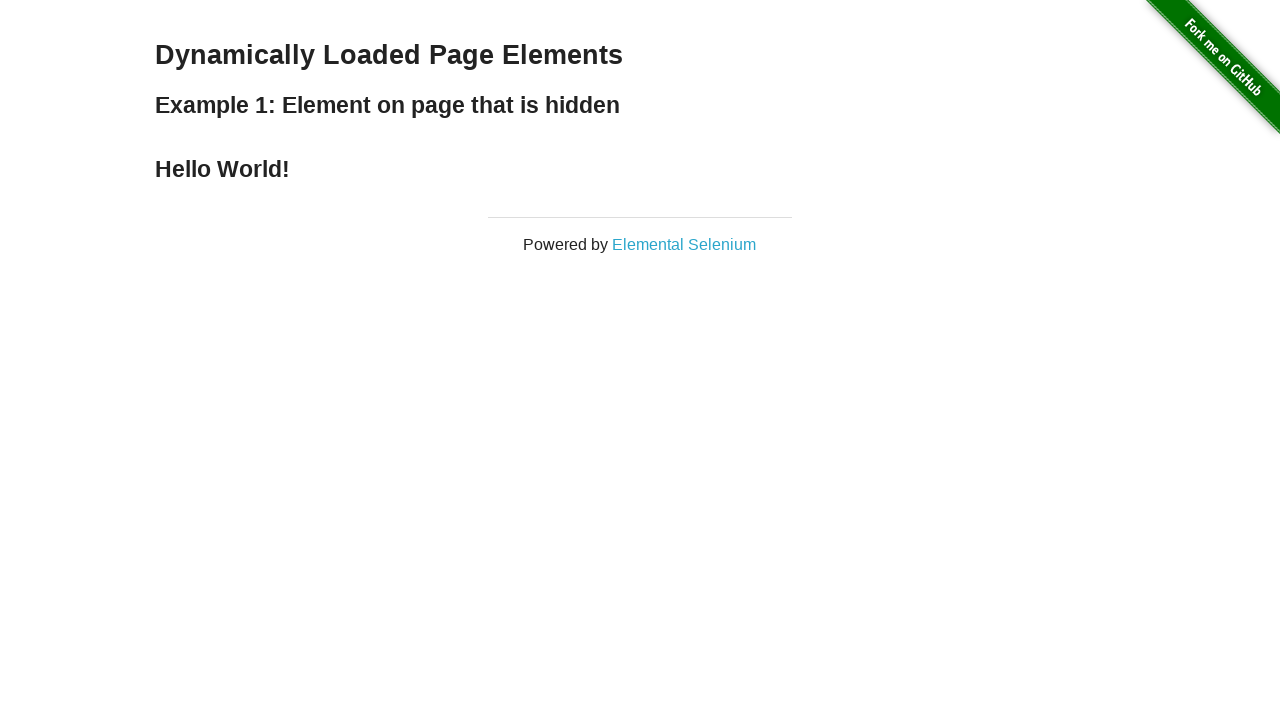

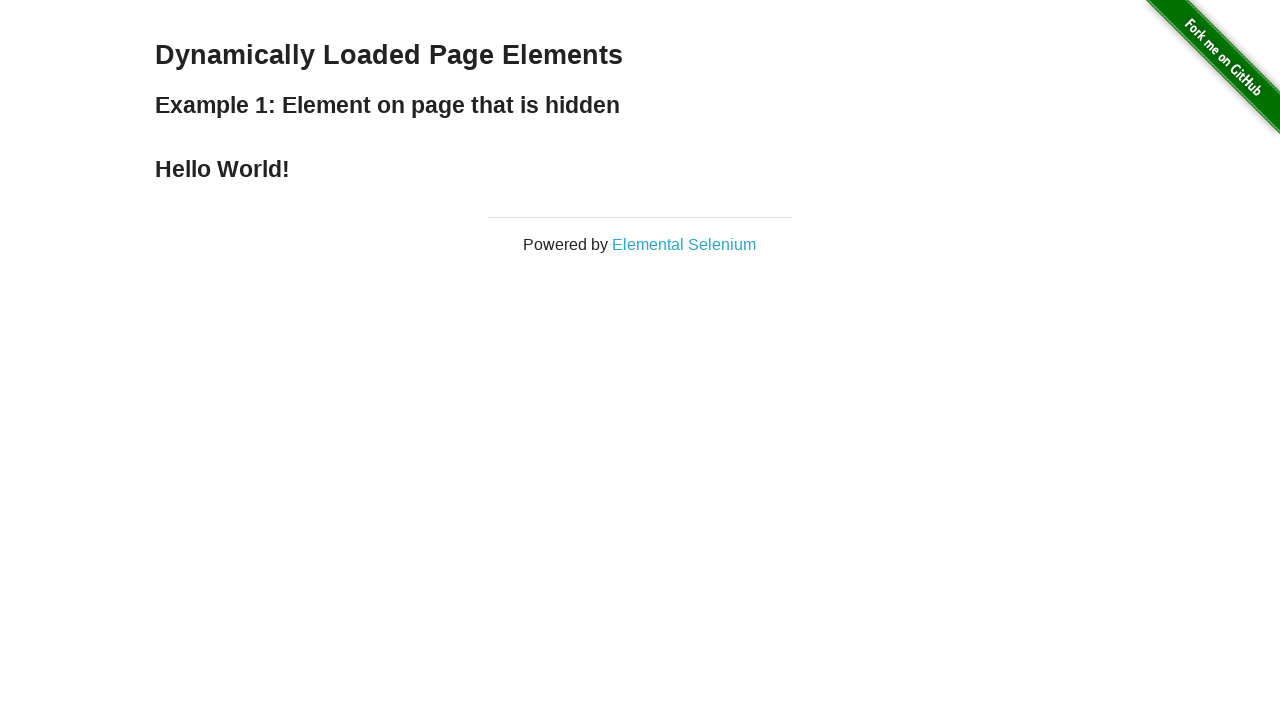